Solves a math problem by reading two numbers from the page, calculating their sum, and selecting the result from a dropdown menu

Starting URL: https://suninjuly.github.io/selects1.html

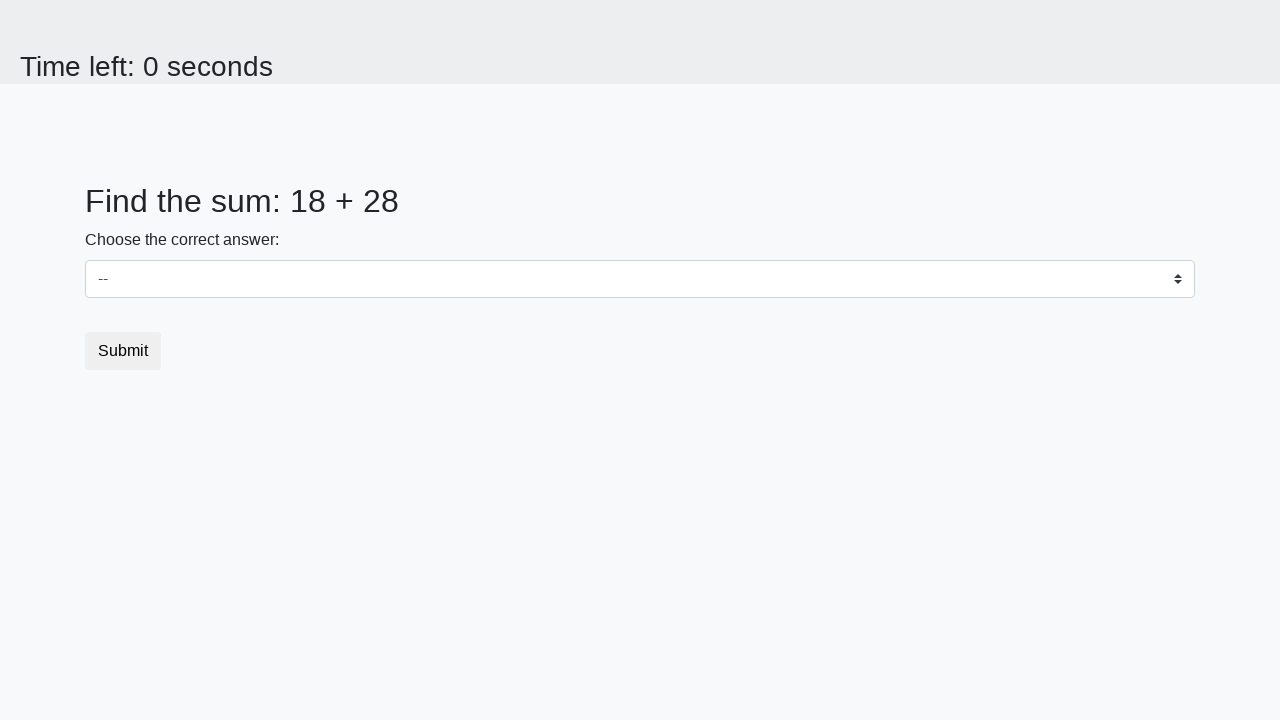

Retrieved first number from #num1 element
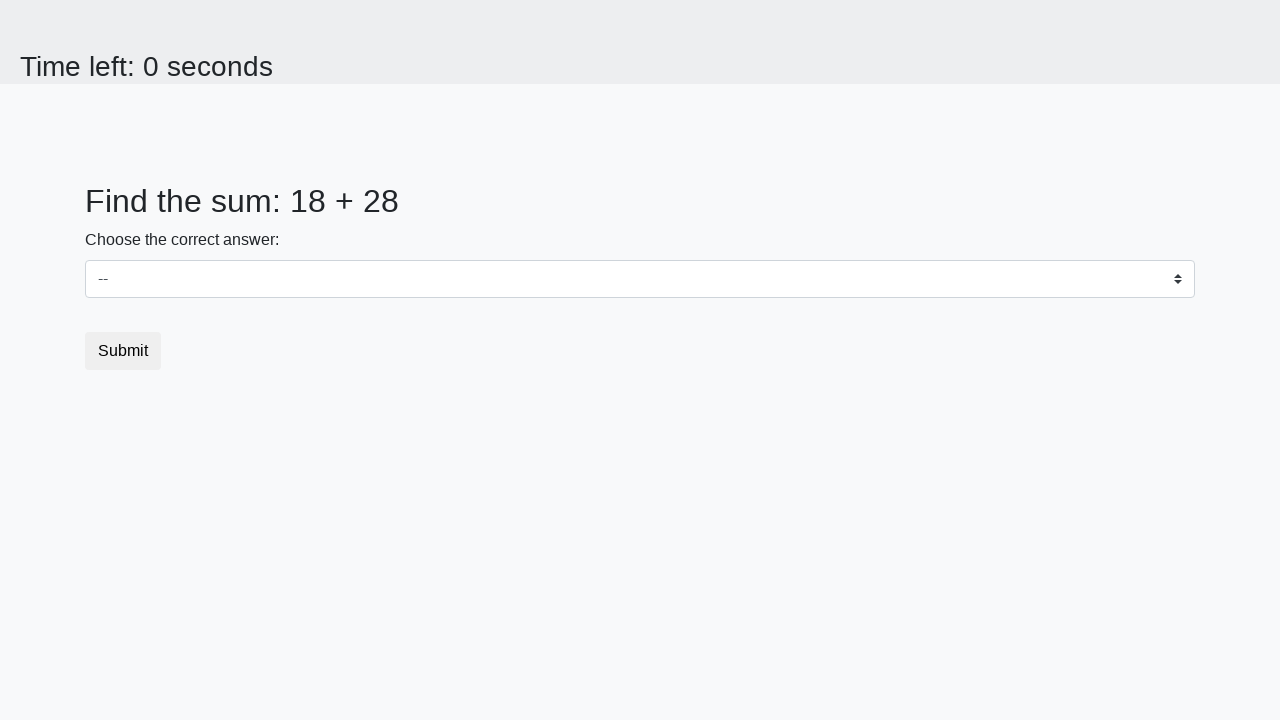

Retrieved second number from #num2 element
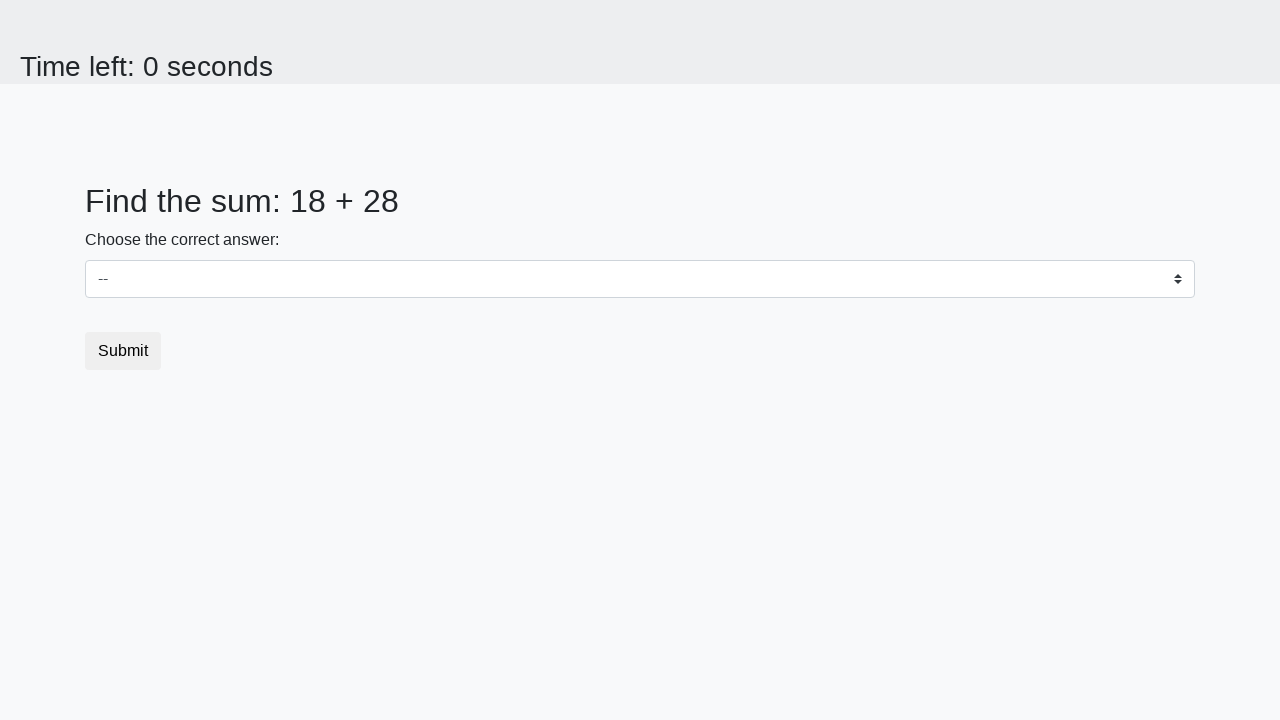

Calculated sum of 18 + 28 = 46
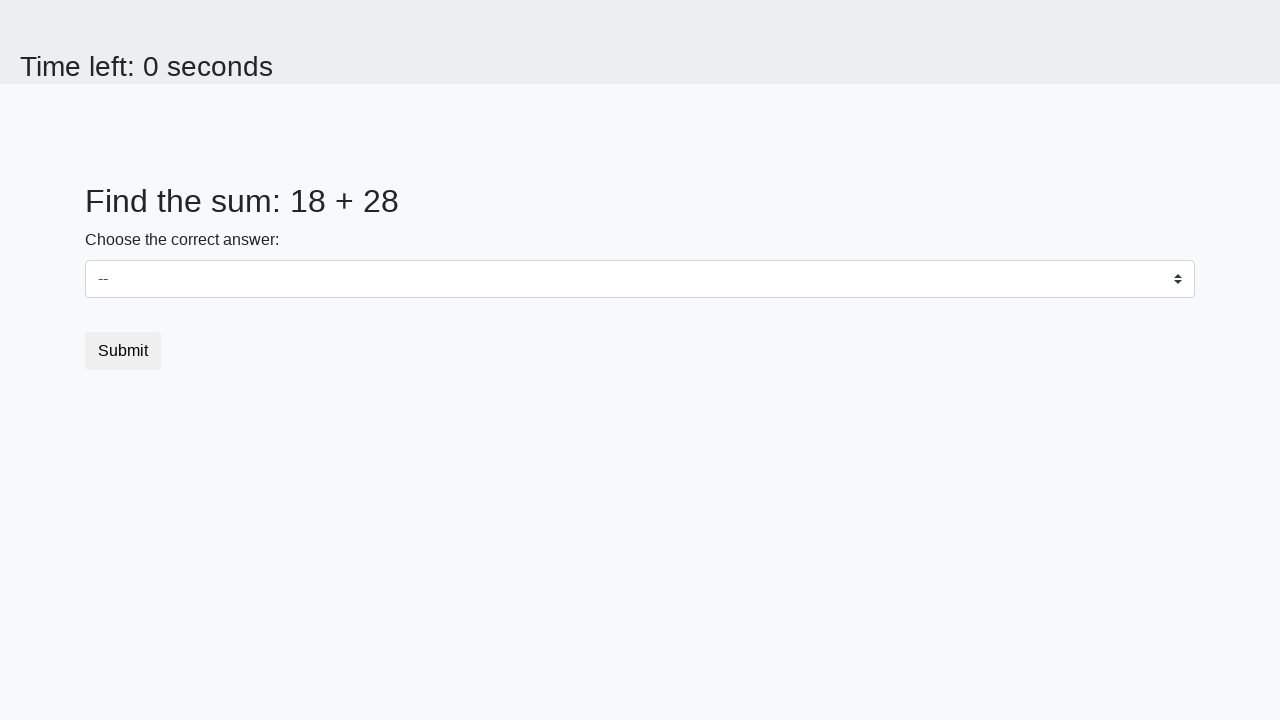

Selected 46 from dropdown menu on select
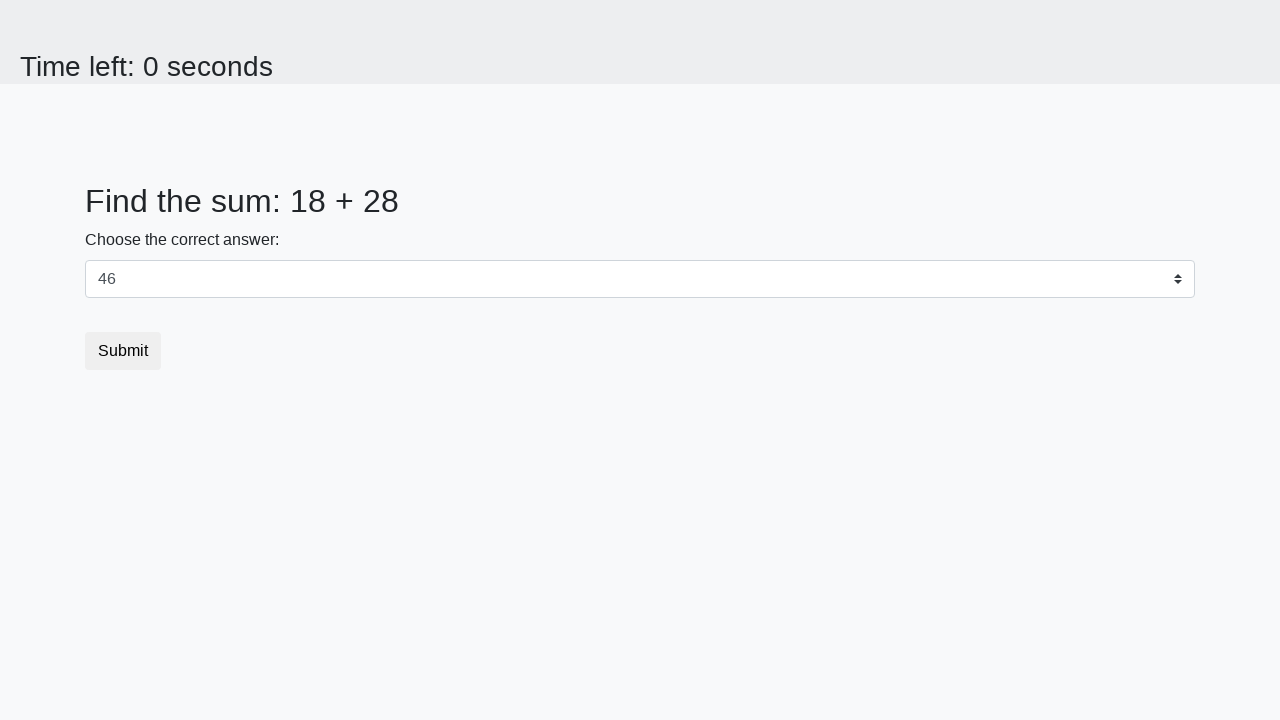

Clicked submit button at (123, 351) on button.btn
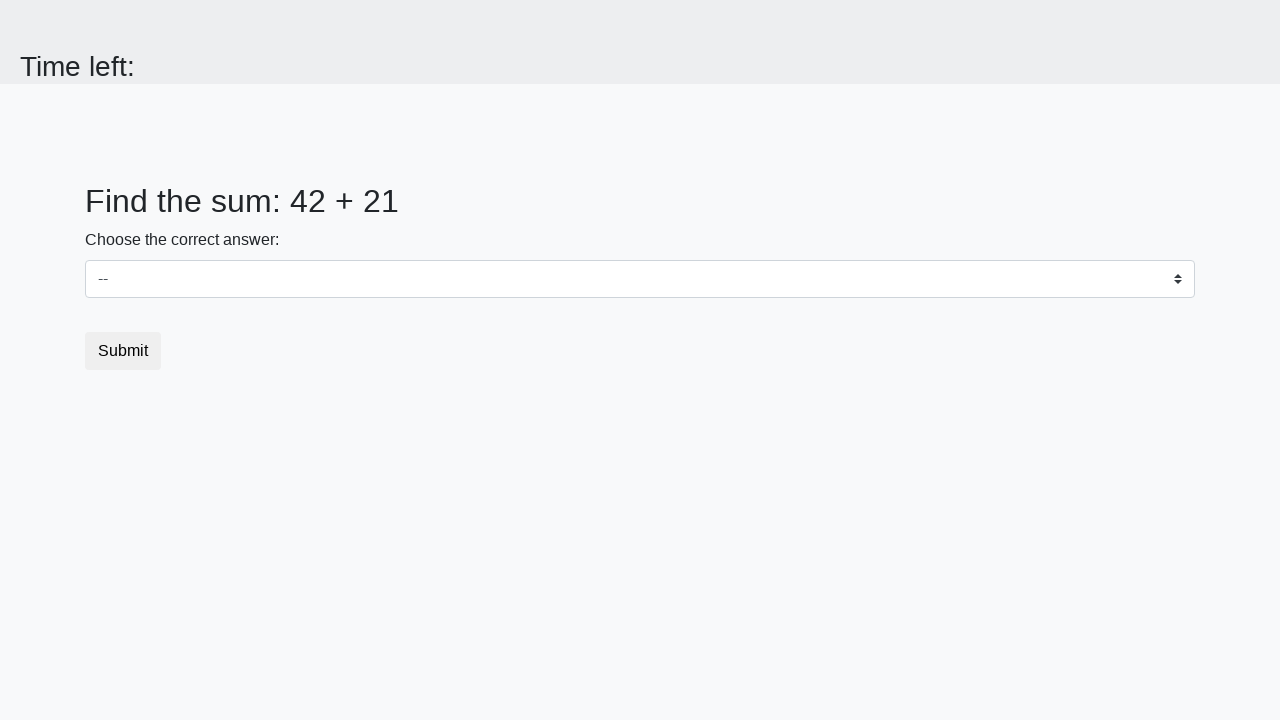

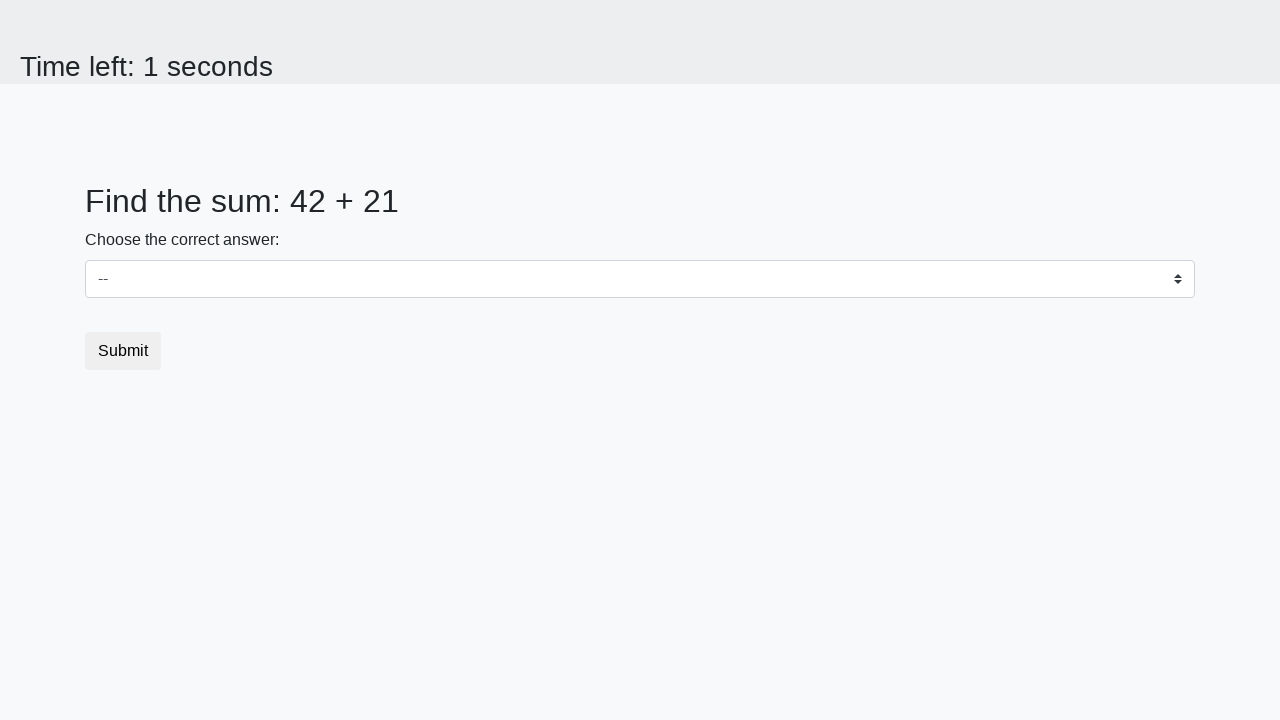